Navigates to the Montana education data portal (GEMS), clicks through to the Math and ELA Assessments Dashboard for grades 3-8, waits for the dashboard to load, then opens the options menu and selects "Show as a table" view.

Starting URL: https://gems.opi.mt.gov/

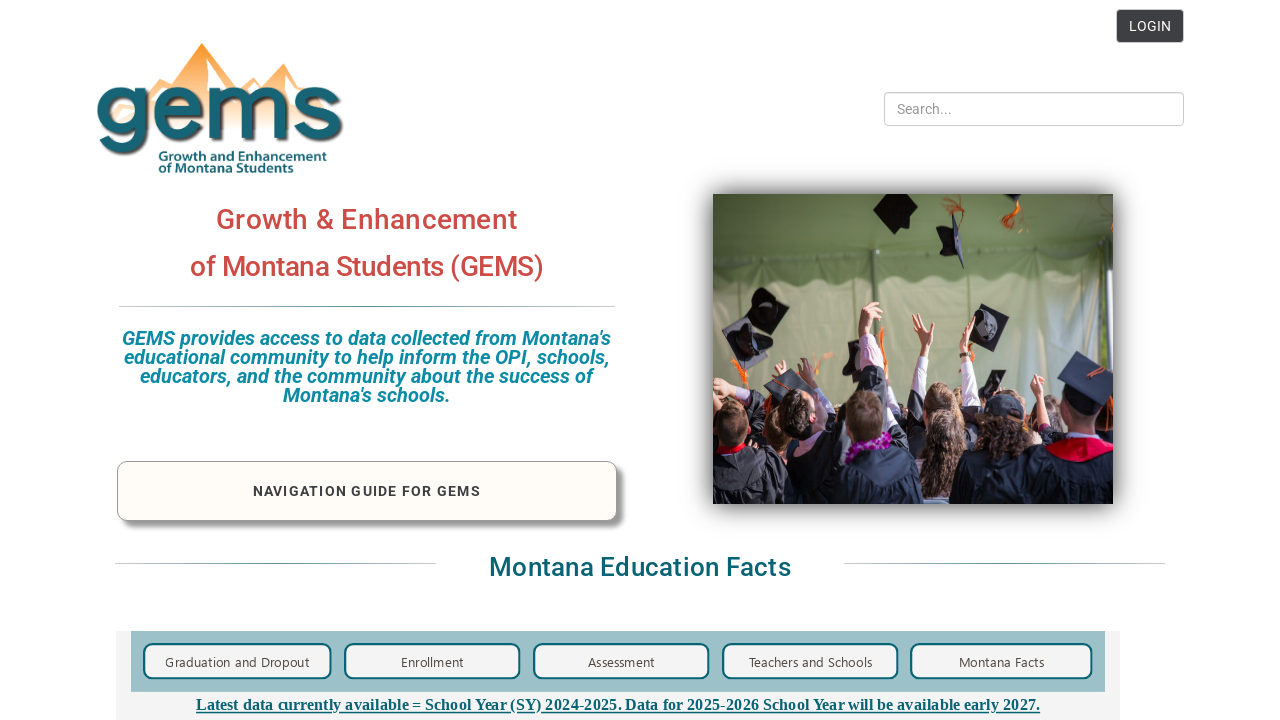

Clicked on 'Student' link in navigation at (276, 360) on internal:role=link[name="Student"s]
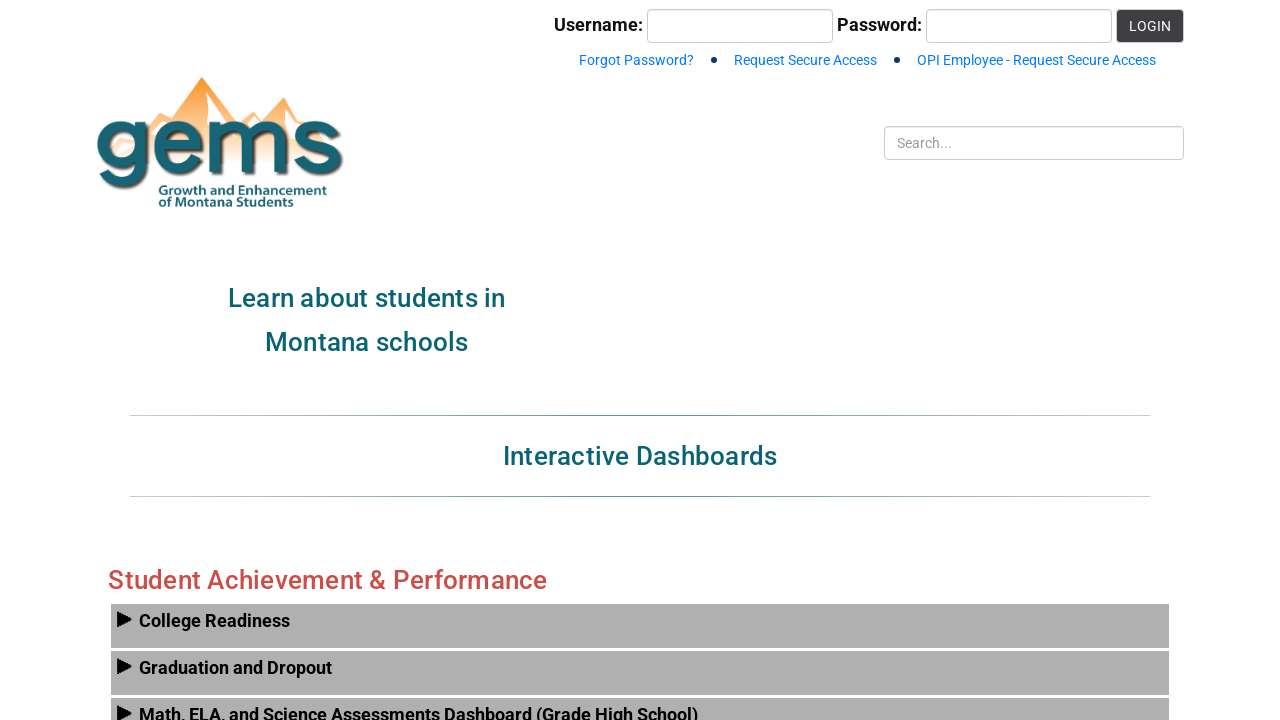

Clicked on Math and ELA Assessments Dashboard (Grades 3-8) link at (640, 711) on internal:text="Math and ELA Assessments Dashboard (Grades 3-8)"i
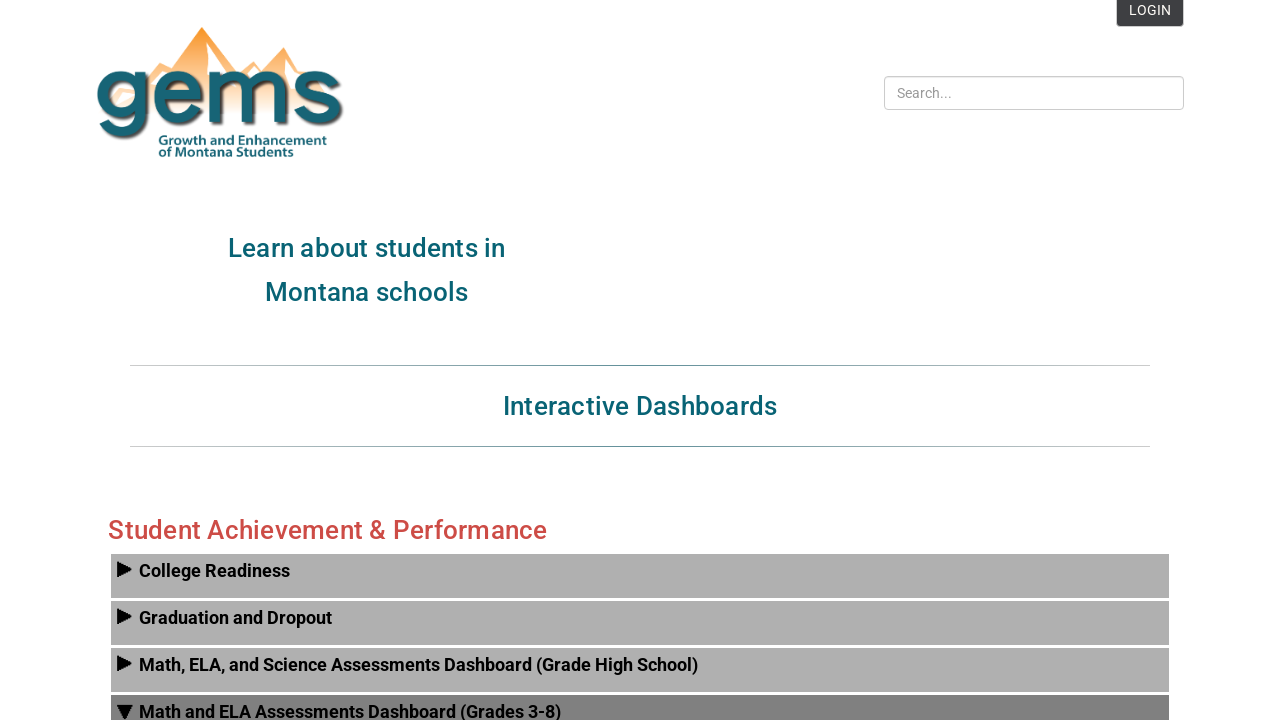

Dashboard loaded and proficiency level chart element appeared after waiting up to 180 seconds at (652, 360) on #OPI_main_content section >> internal:has-text="Math and ELA Assessments Dashboa
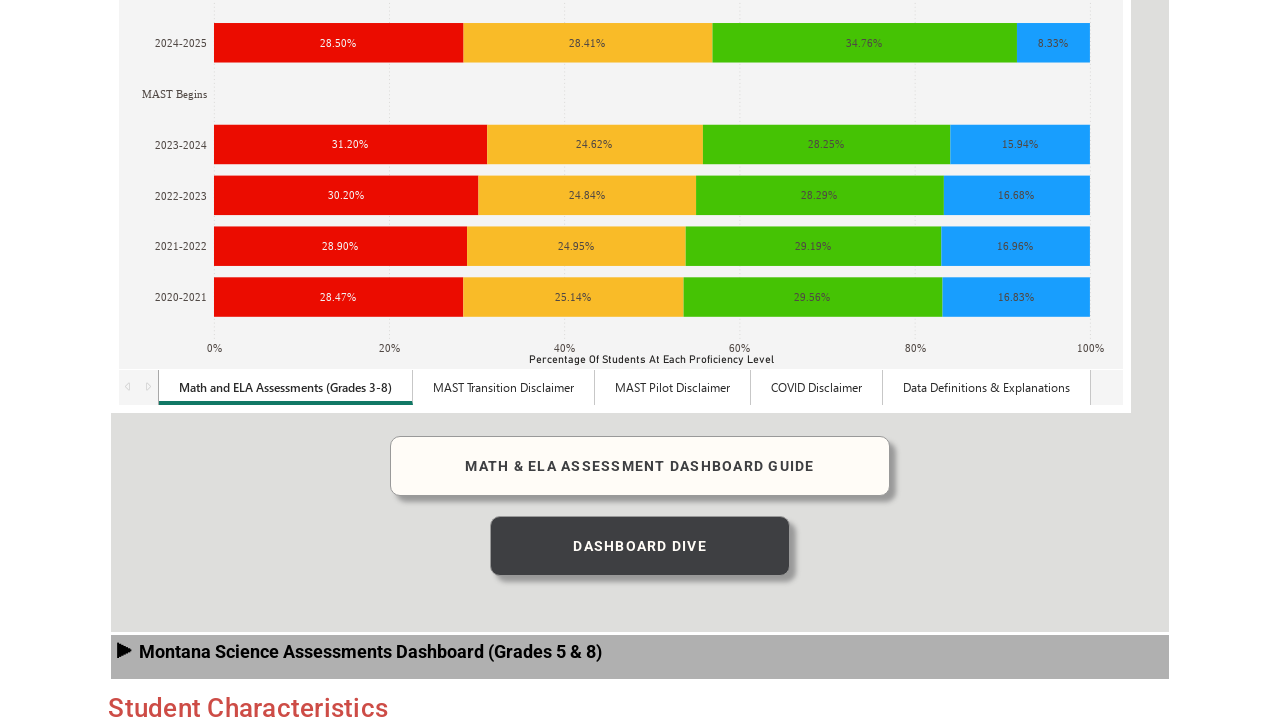

Clicked the more options (3-dot menu) button at (1095, 361) on #OPI_main_content section >> internal:has-text="Math and ELA Assessments Dashboa
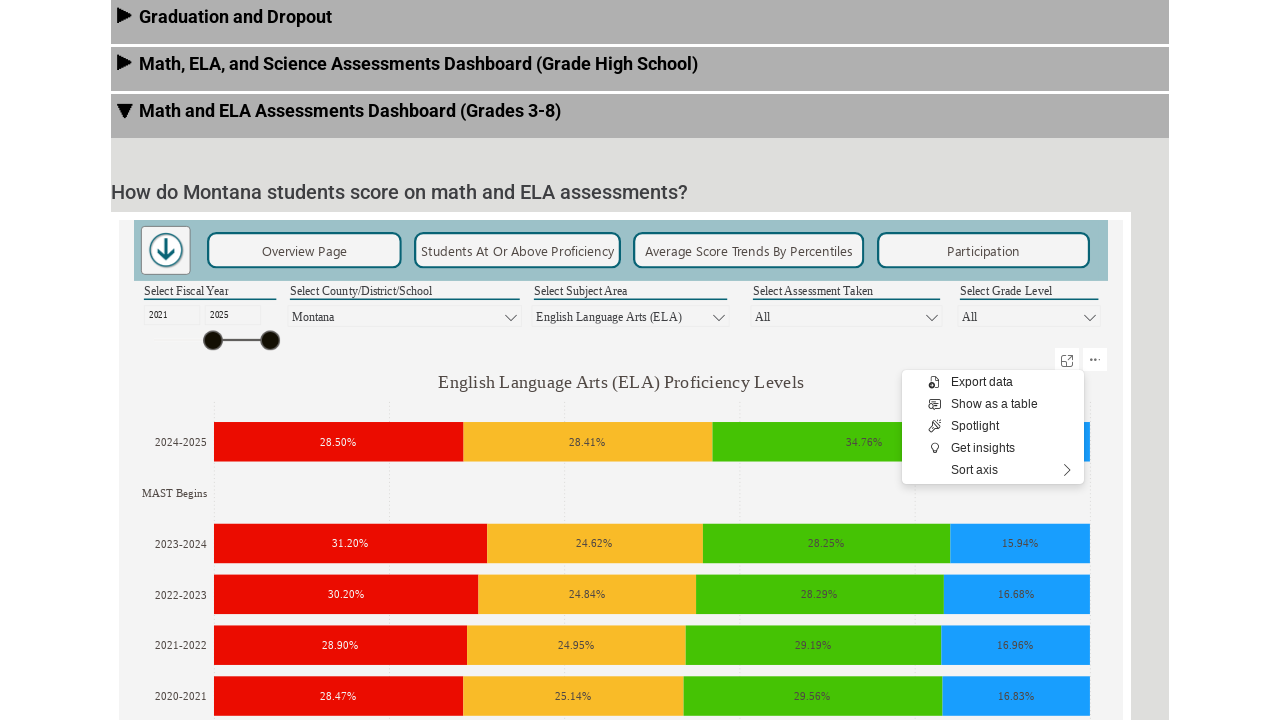

Clicked 'Show as a table' option from the options menu at (993, 404) on #OPI_main_content section >> internal:has-text="Math and ELA Assessments Dashboa
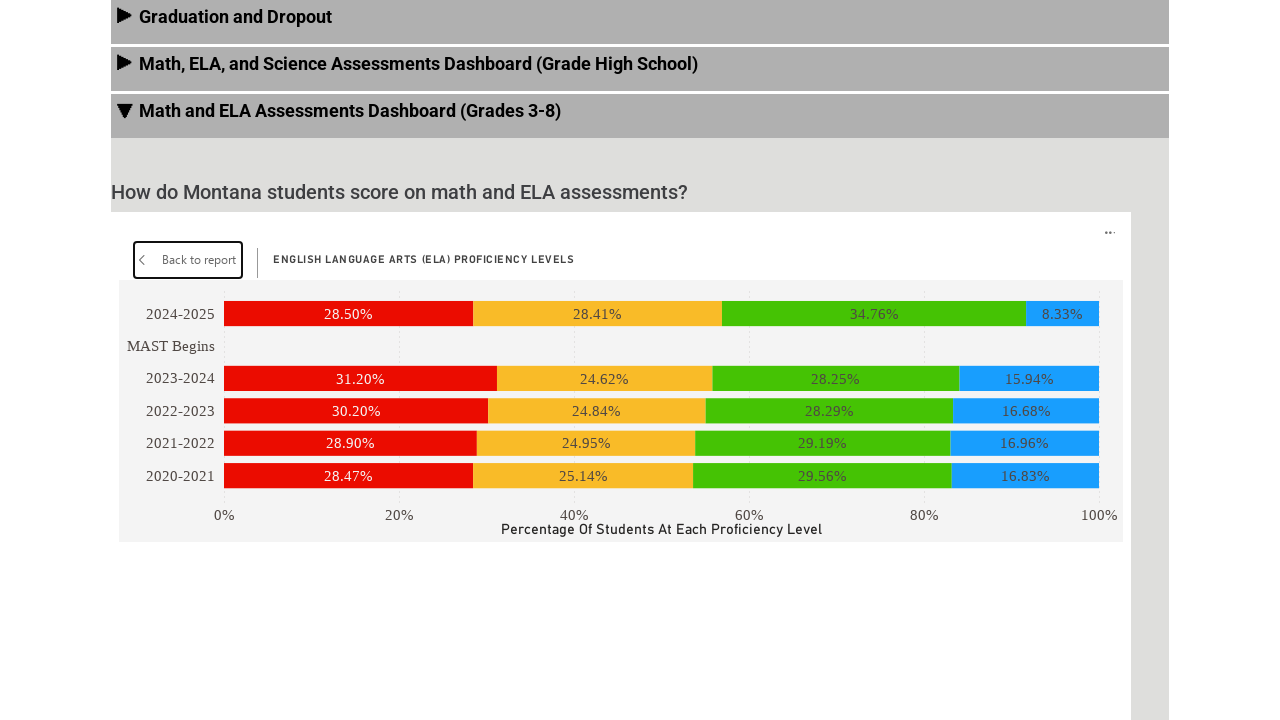

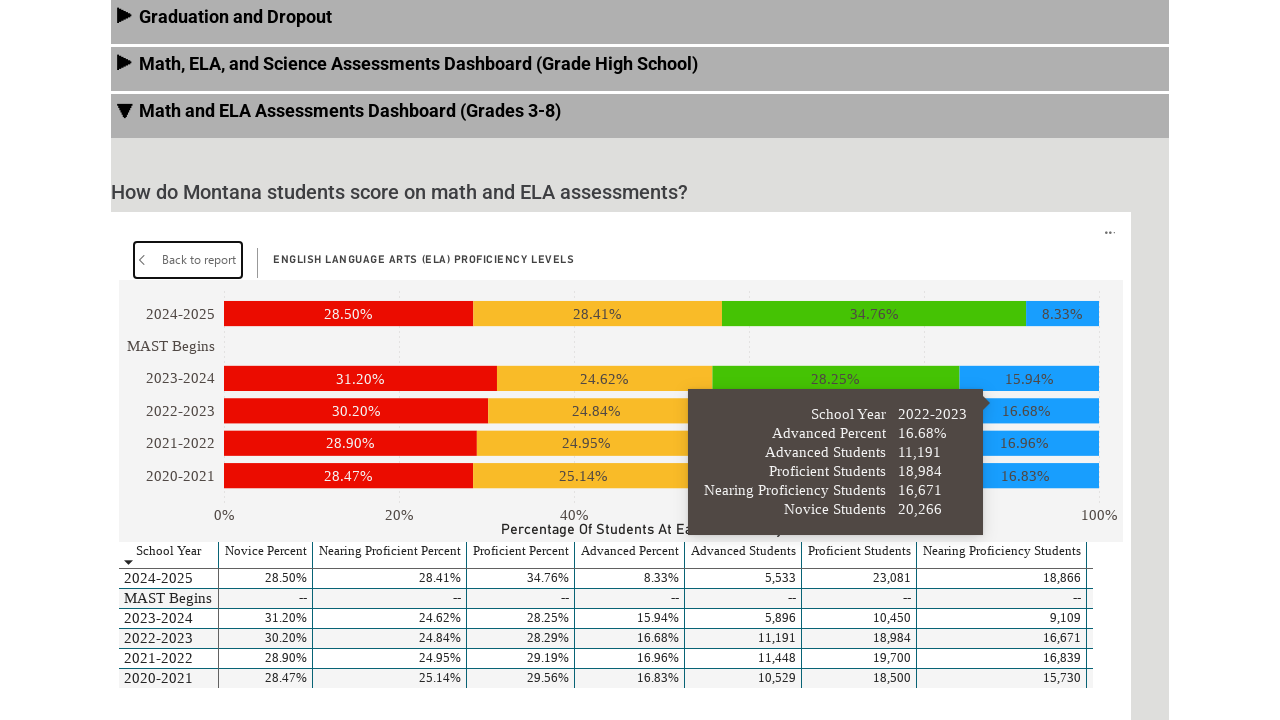